Uses a drawing application to draw the word "MARK" by clicking and dragging the mouse to create lines

Starting URL: https://www.youidraw.com/apps/painter/

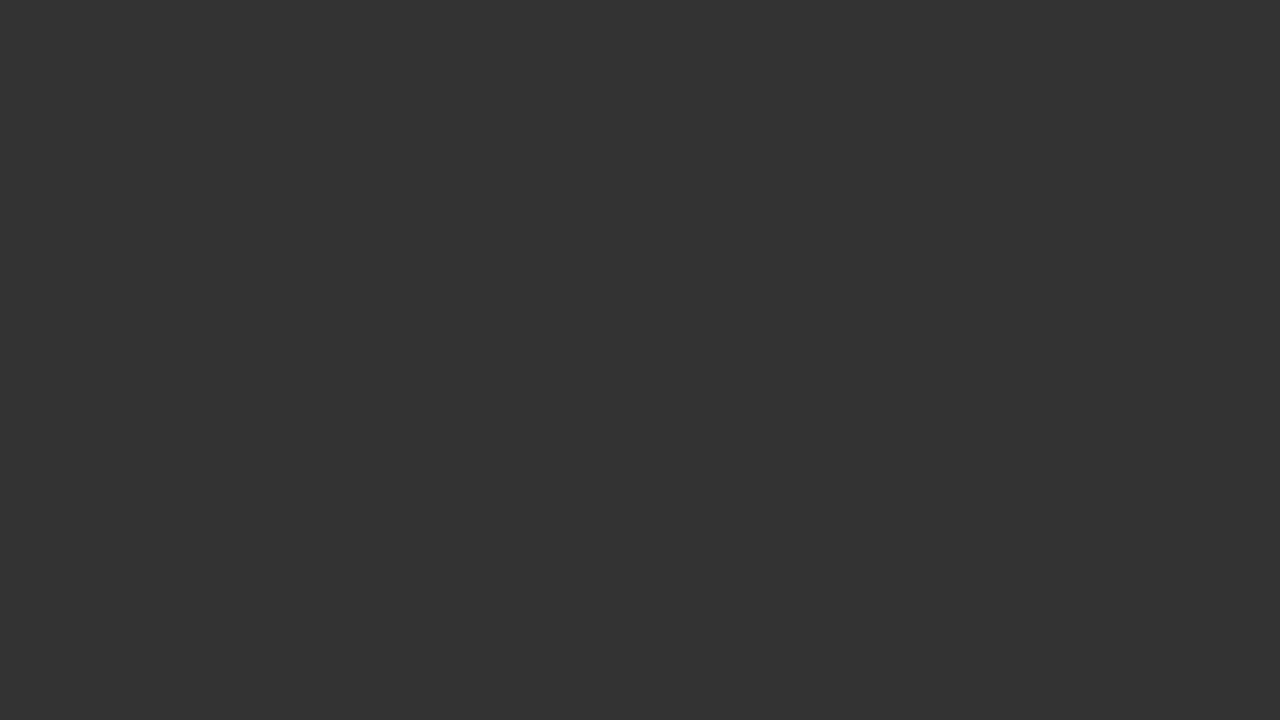

Modal popup appeared and became visible at (640, 360) on xpath=//*[@id="toolbox_paint"]/table/tbody/tr[3]/td
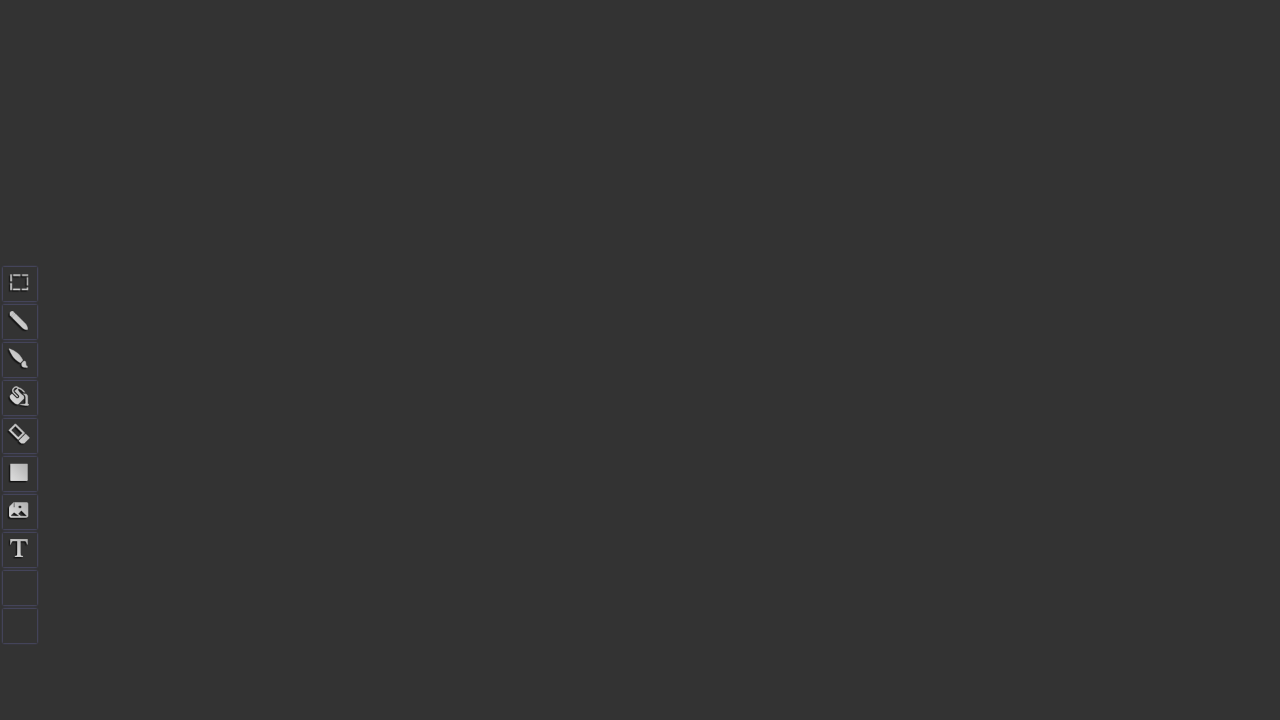

Modal footer with close button became visible
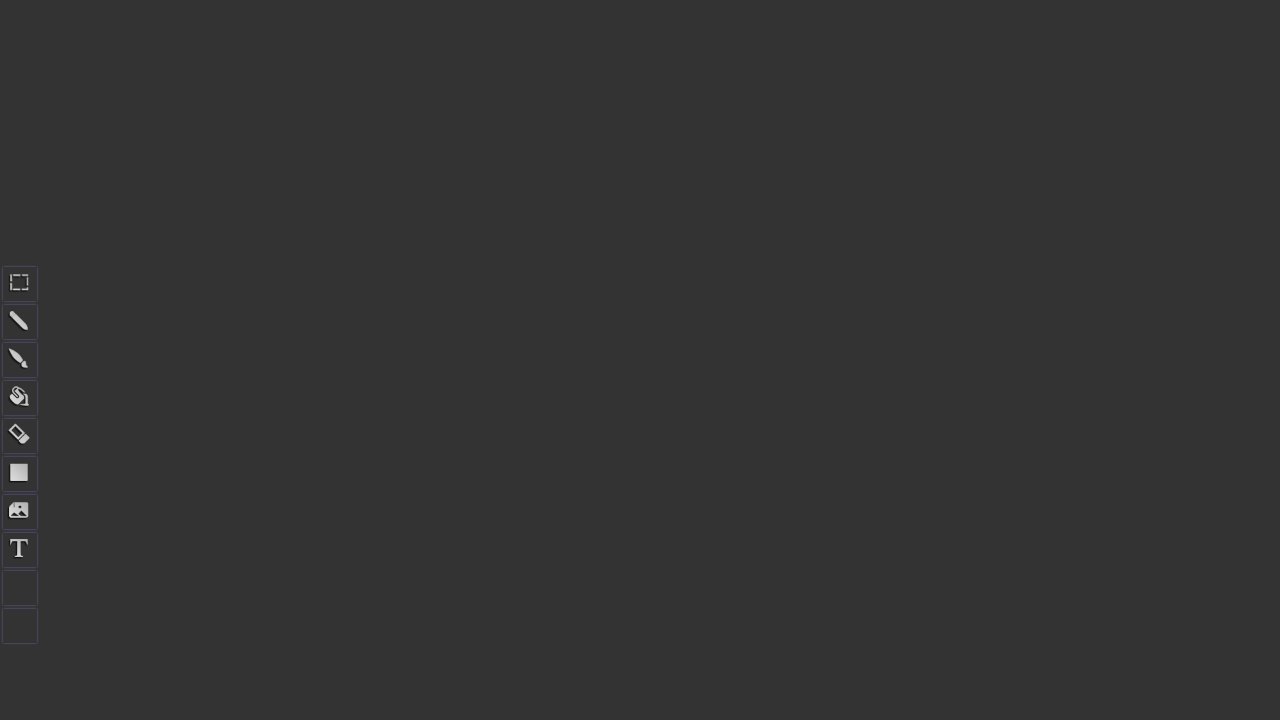

Waited 1 second before clicking close button
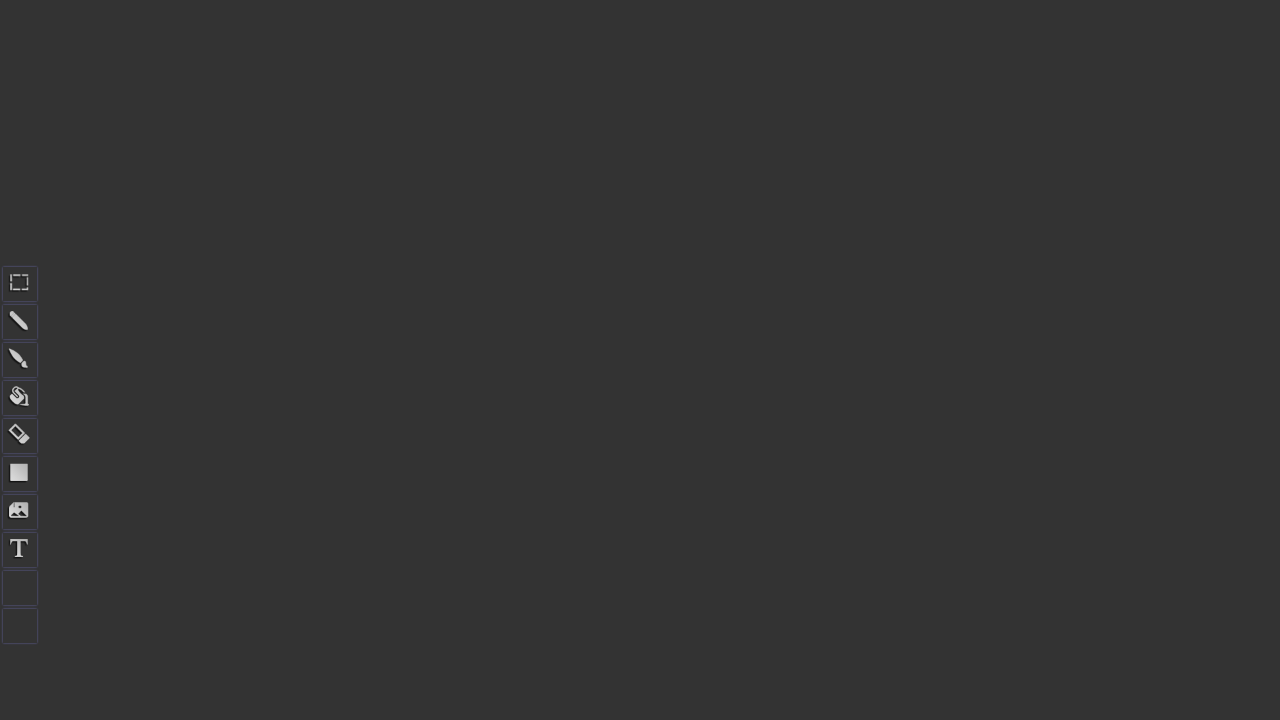

Clicked the close button to dismiss modal at (200, 200)
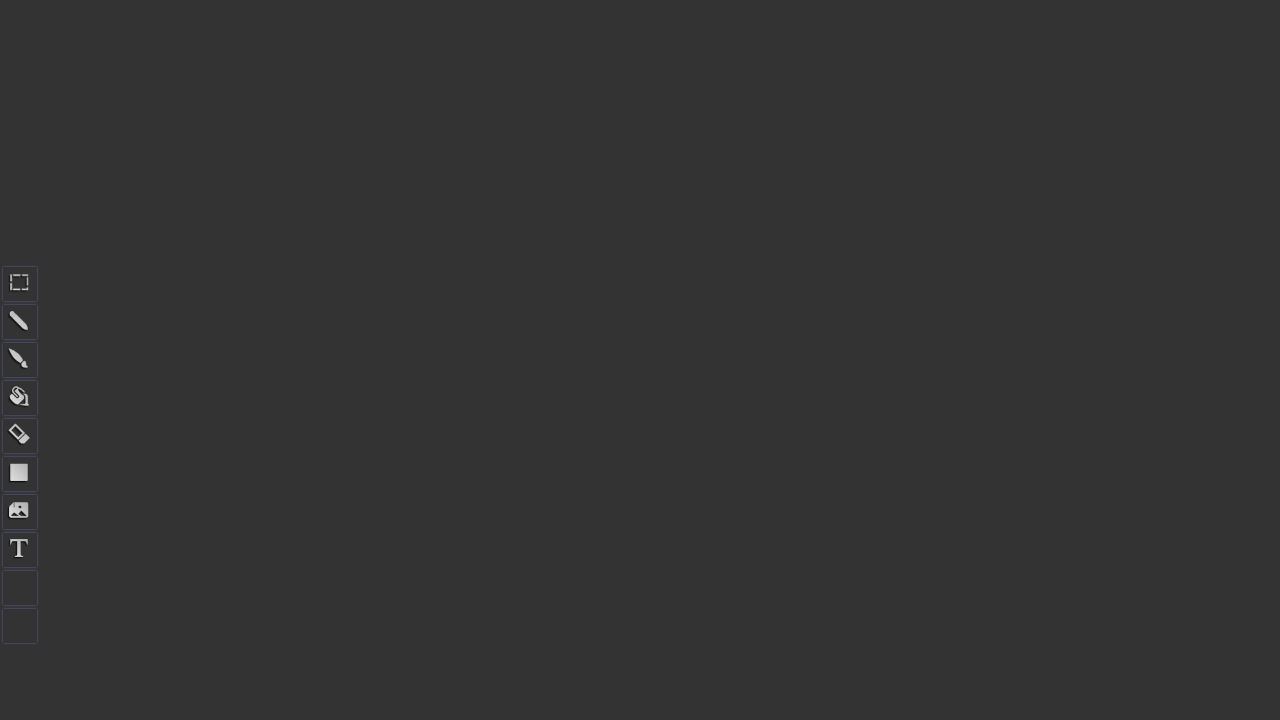

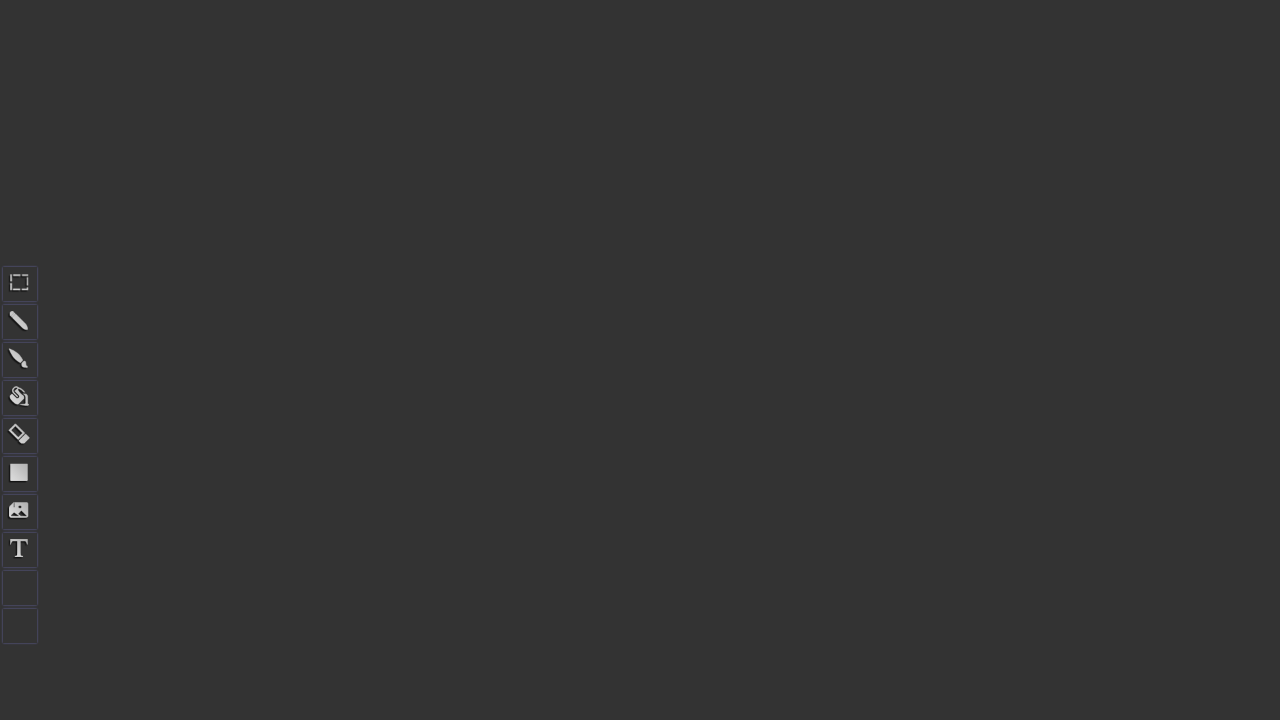